Tests drag and drop functionality on jQueryUI demo page by switching to an iframe and dragging a draggable element onto a droppable target.

Starting URL: https://jqueryui.com/droppable/

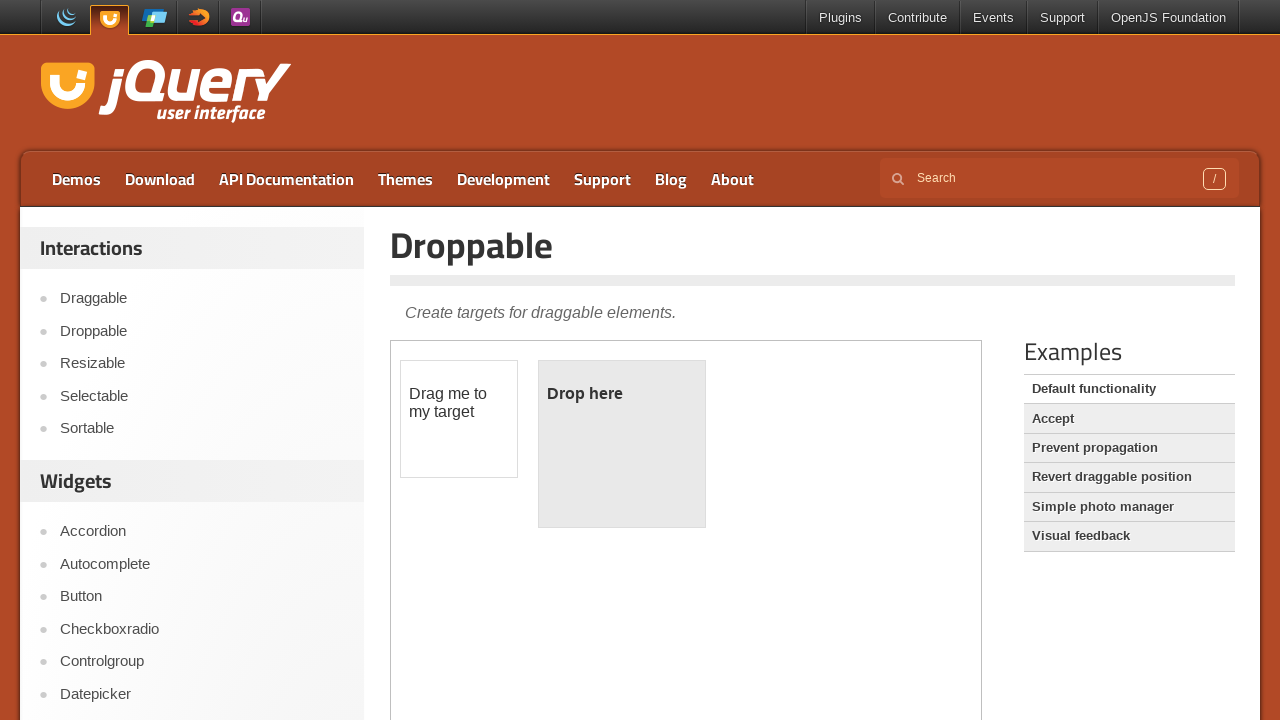

Waited for demo-frame iframe to load
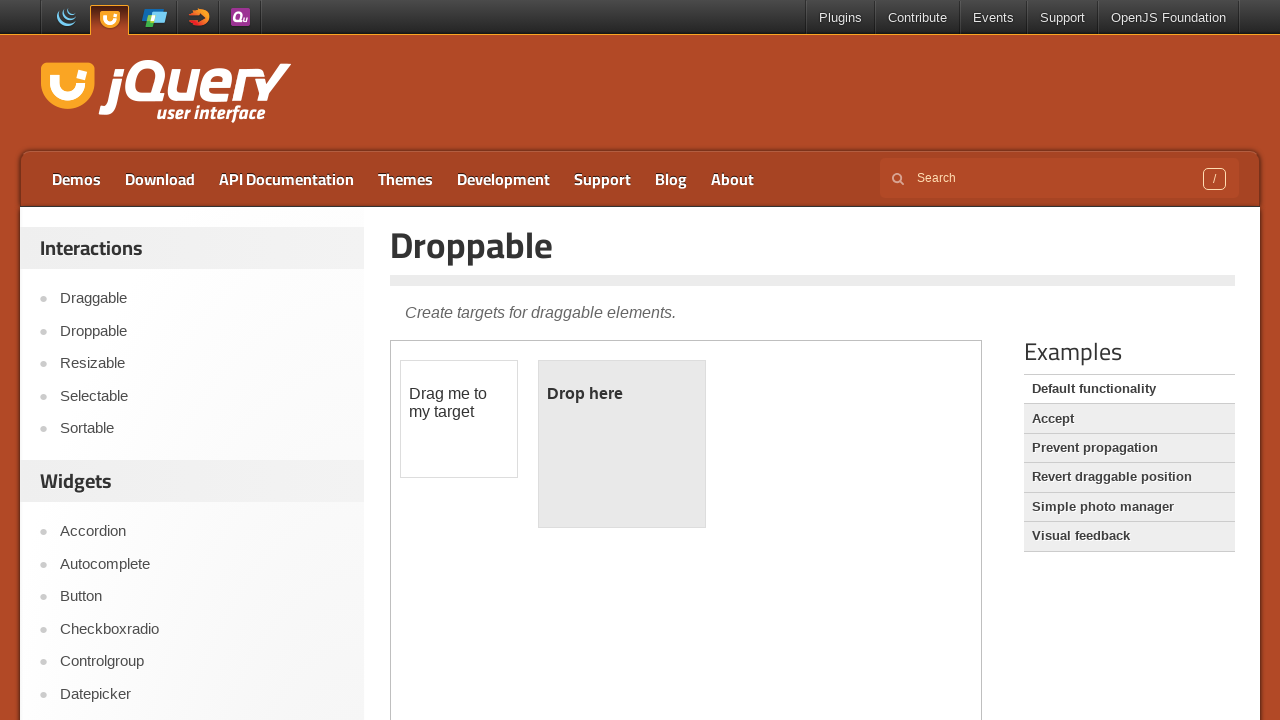

Located the demo-frame iframe
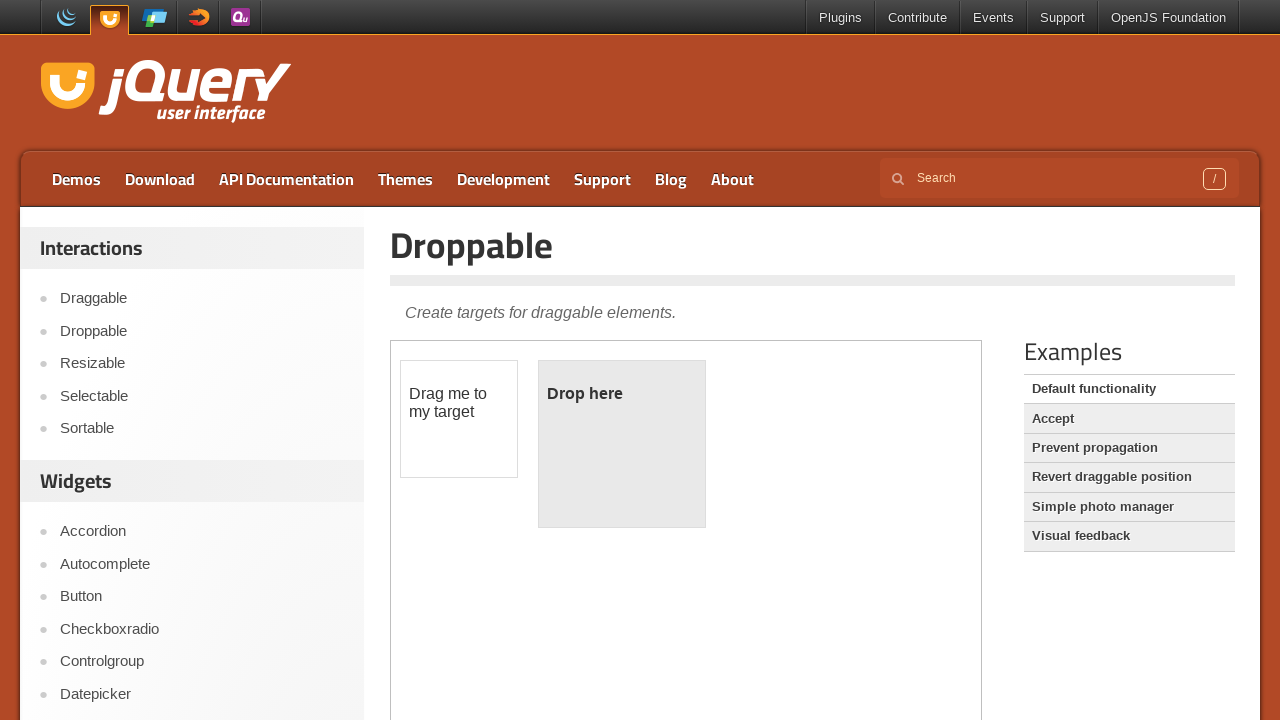

Located draggable element within iframe
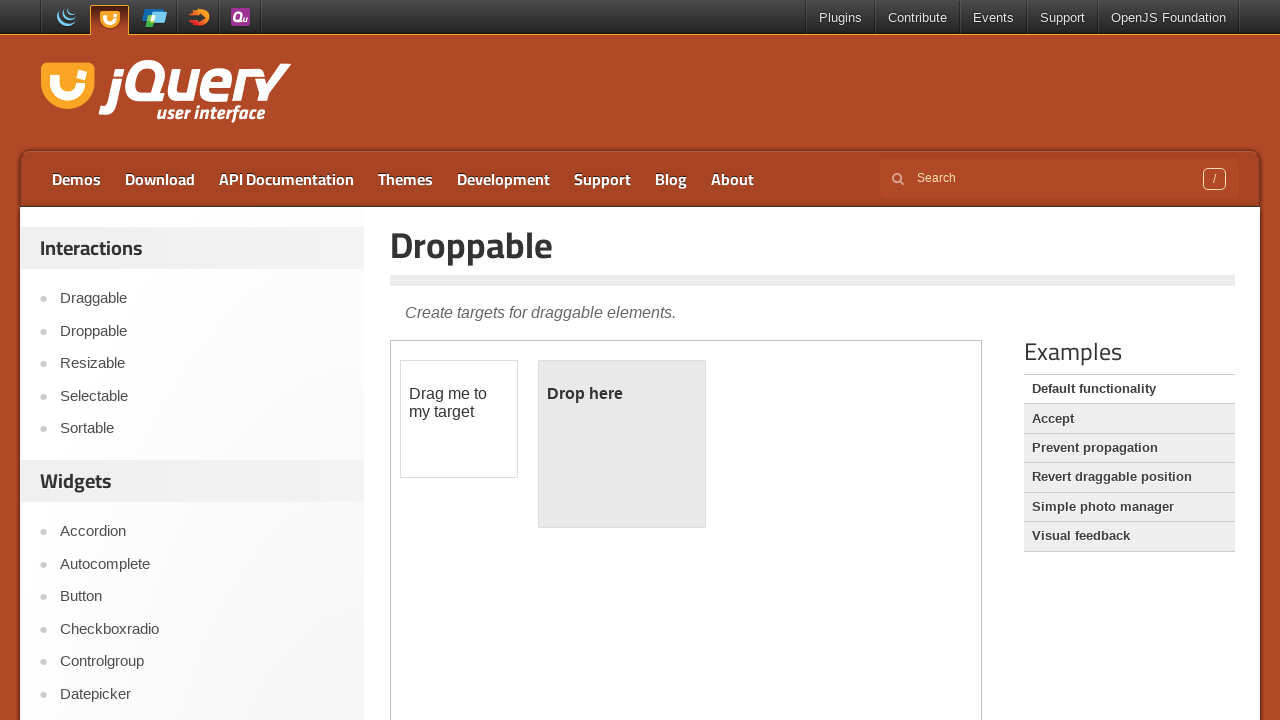

Located droppable target element within iframe
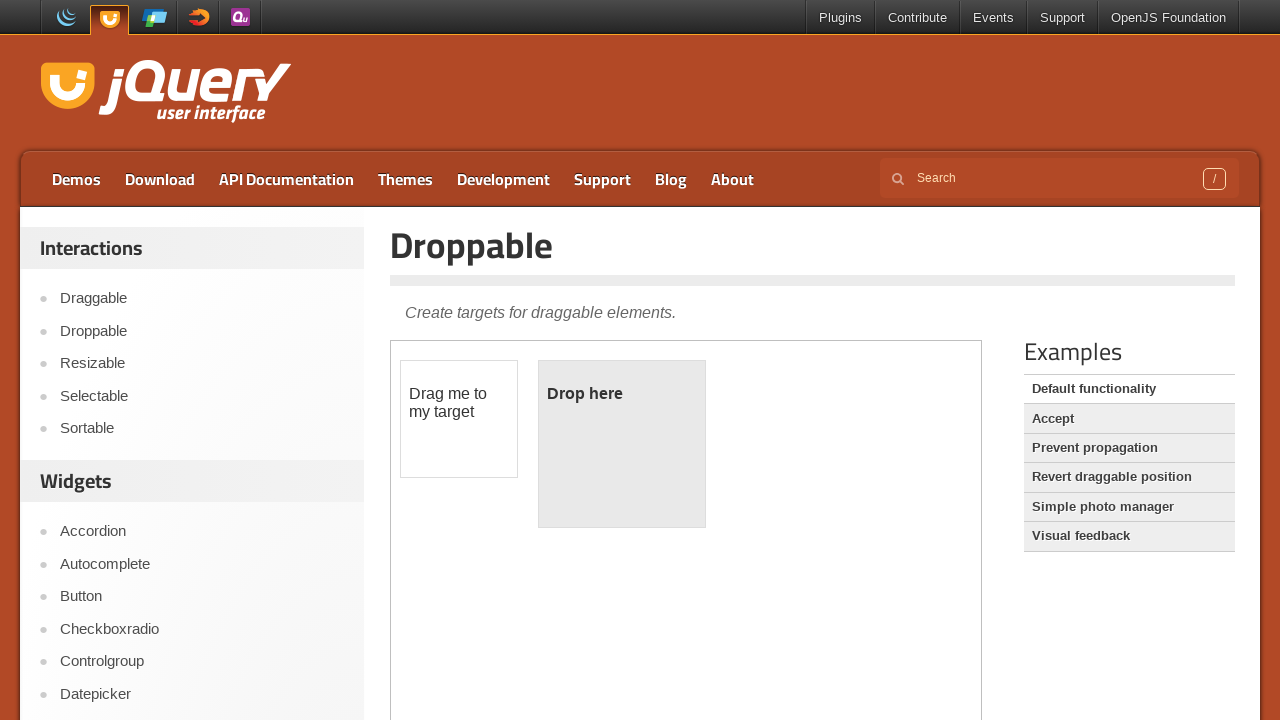

Dragged draggable element onto droppable target at (622, 444)
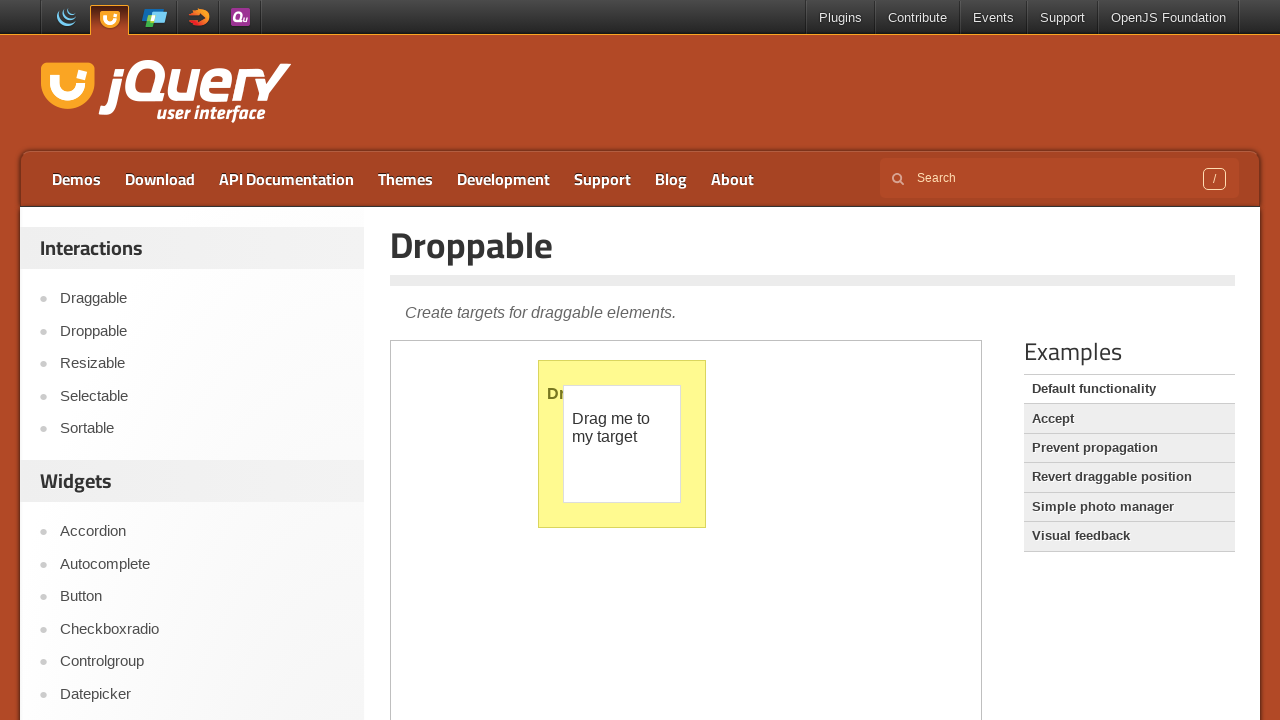

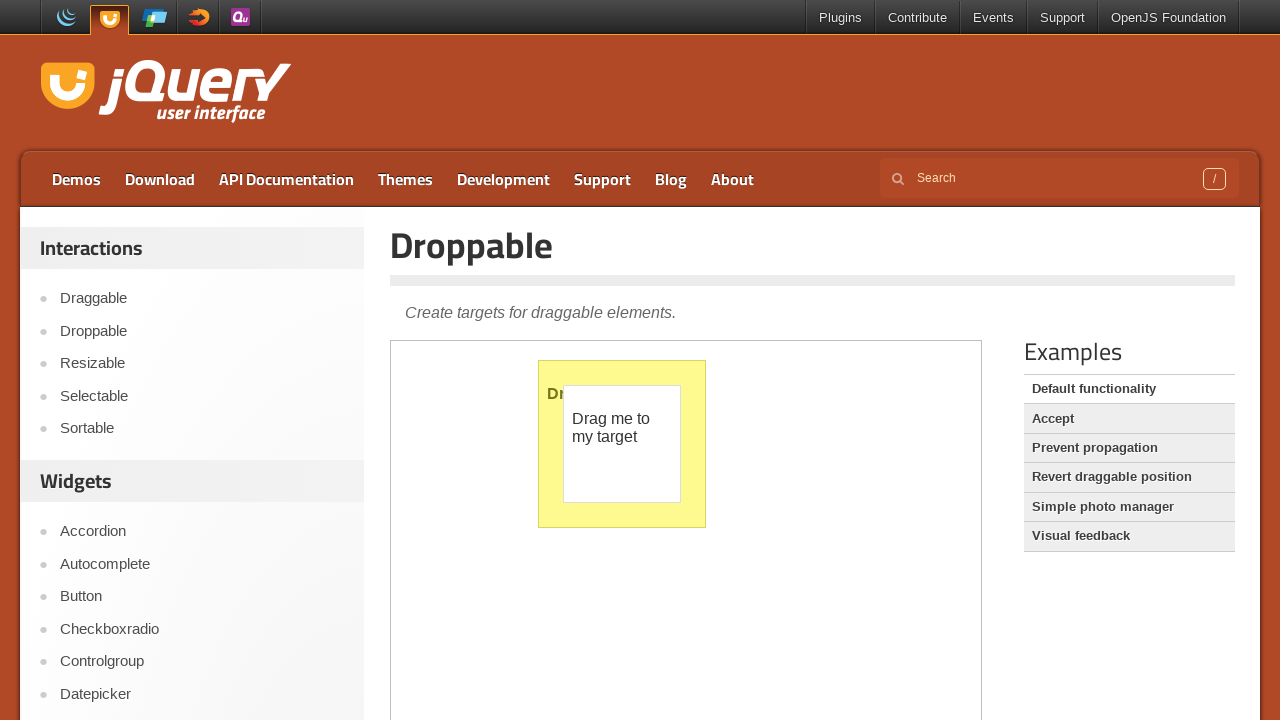